Tests dynamic content loading by clicking a start button and waiting for hidden content to become visible

Starting URL: https://the-internet.herokuapp.com/dynamic_loading/1

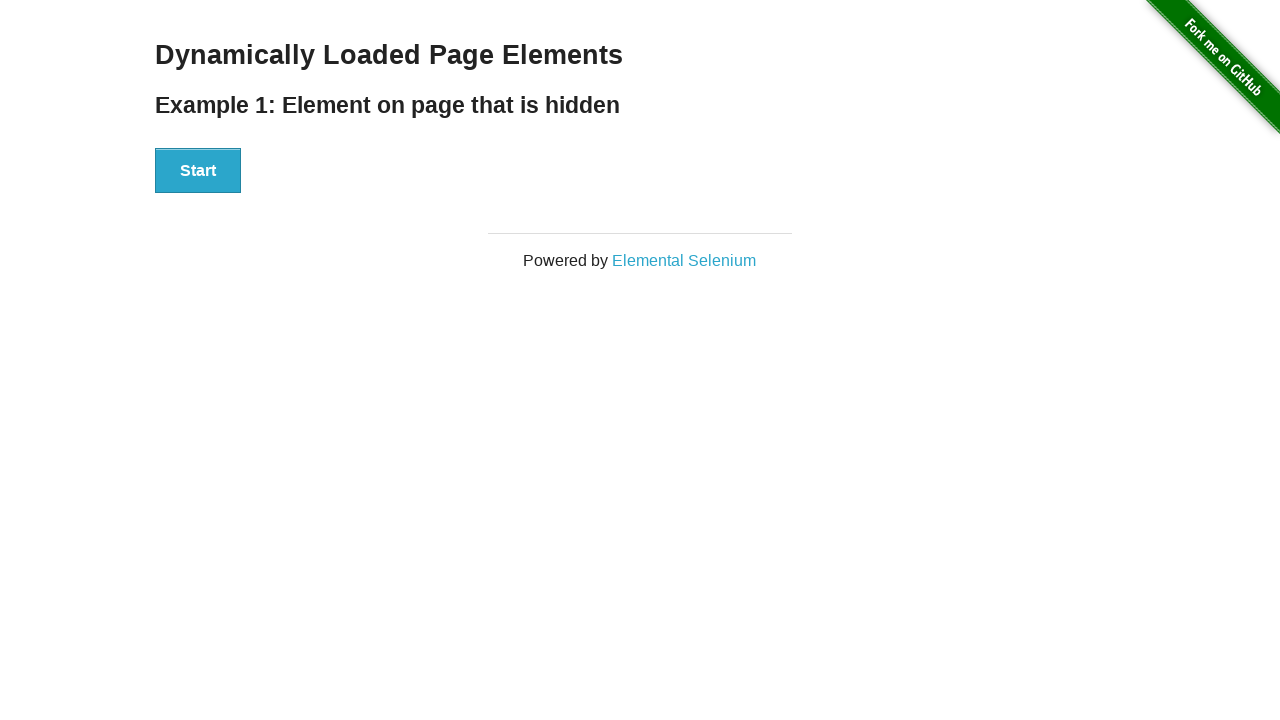

Clicked Start button to trigger dynamic content loading at (198, 171) on xpath=//button[contains(text(),'Start')]
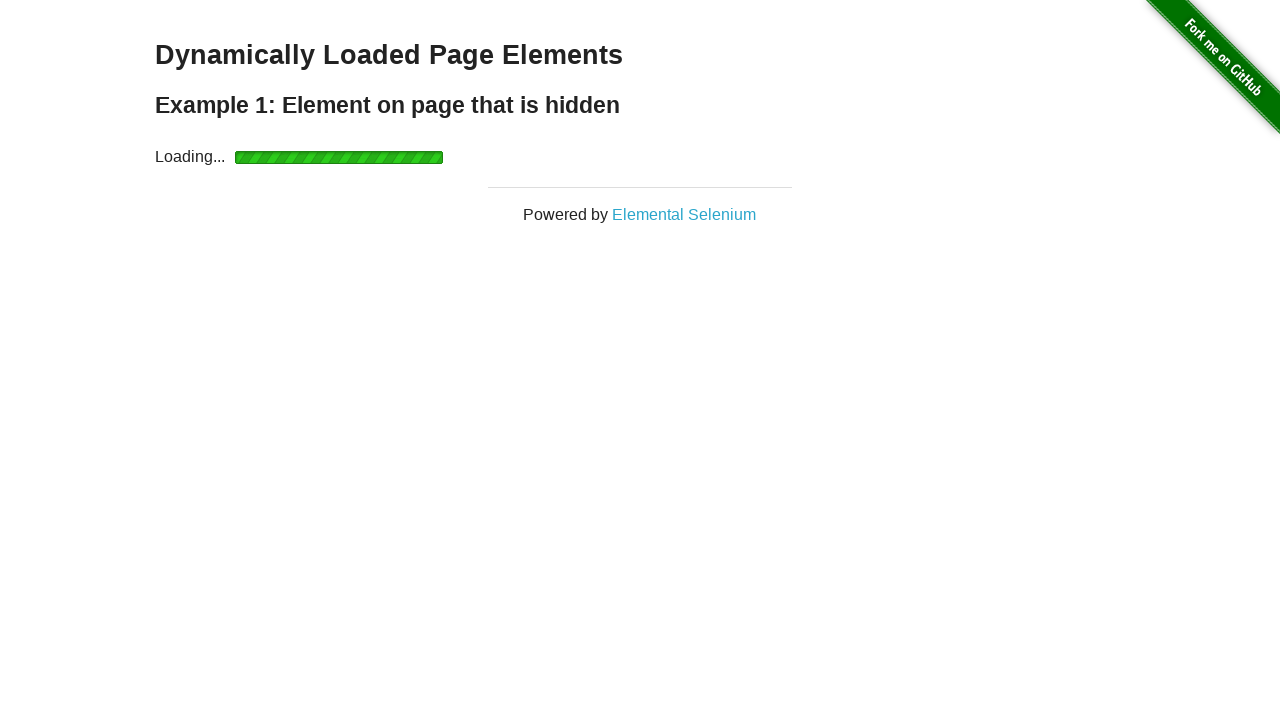

Waited for dynamically loaded content to become visible
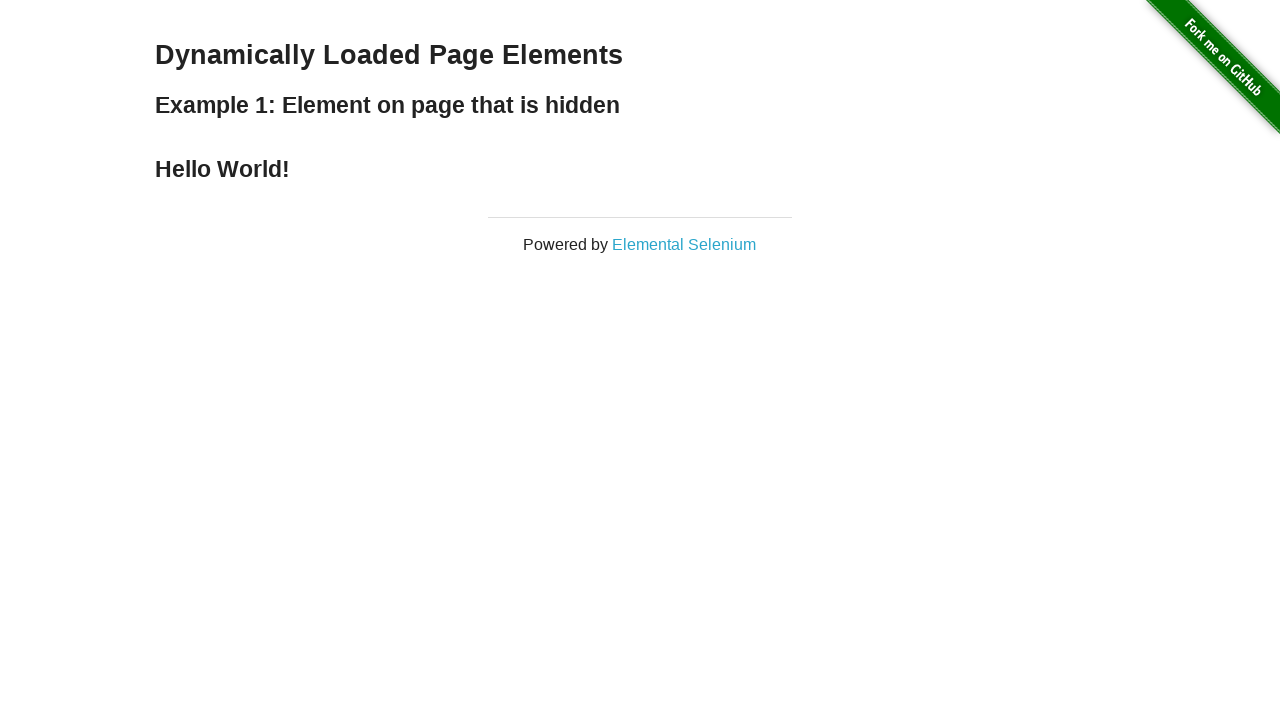

Verified 'Hello World!' text is displayed
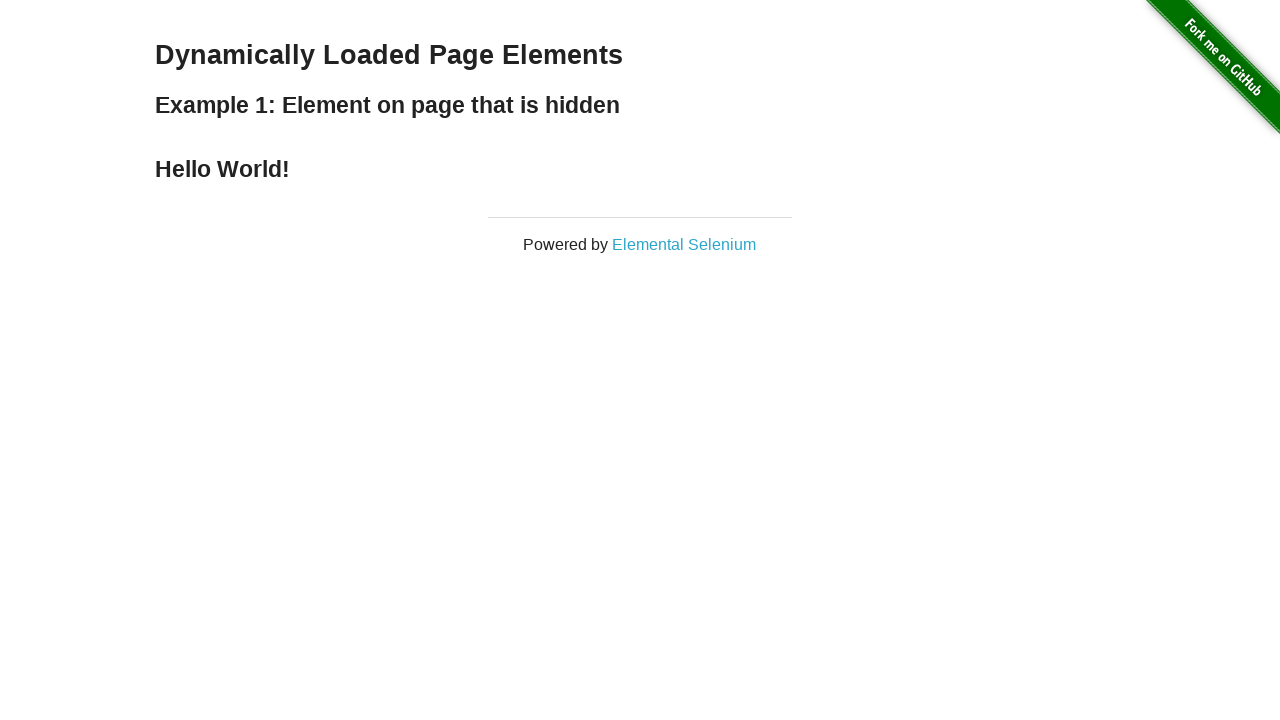

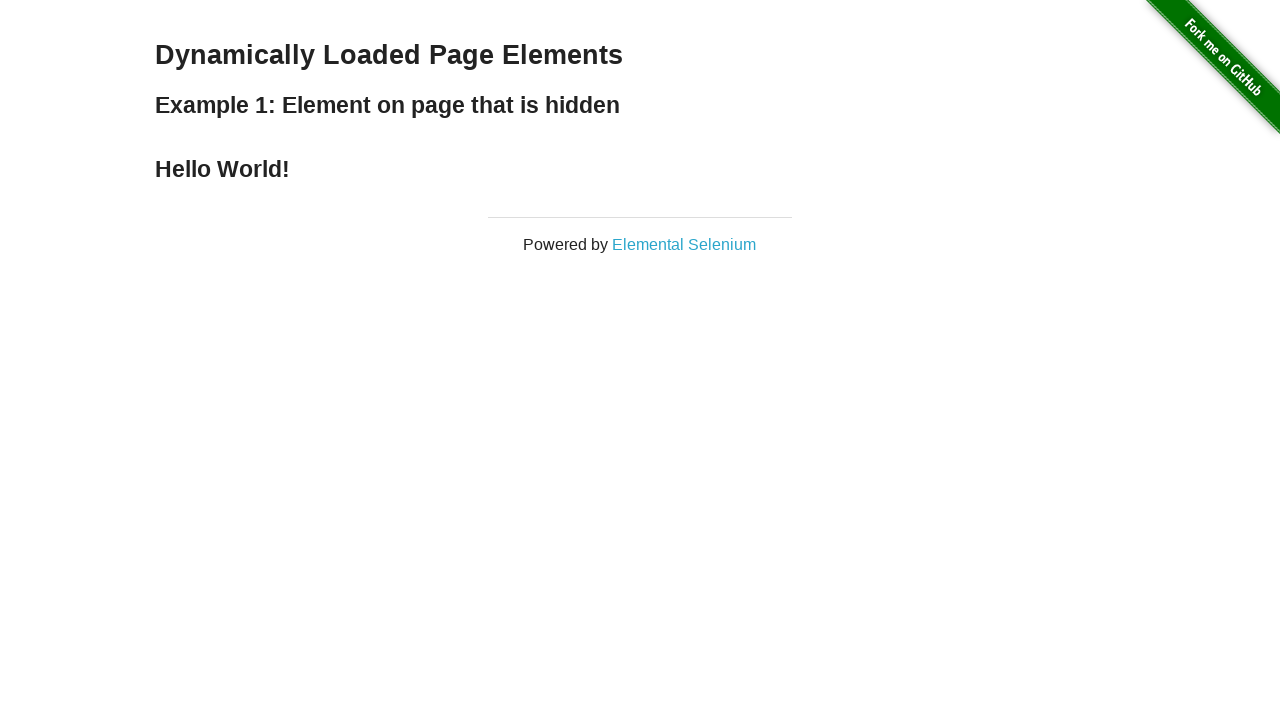